Tests filtering to display only completed items

Starting URL: https://demo.playwright.dev/todomvc

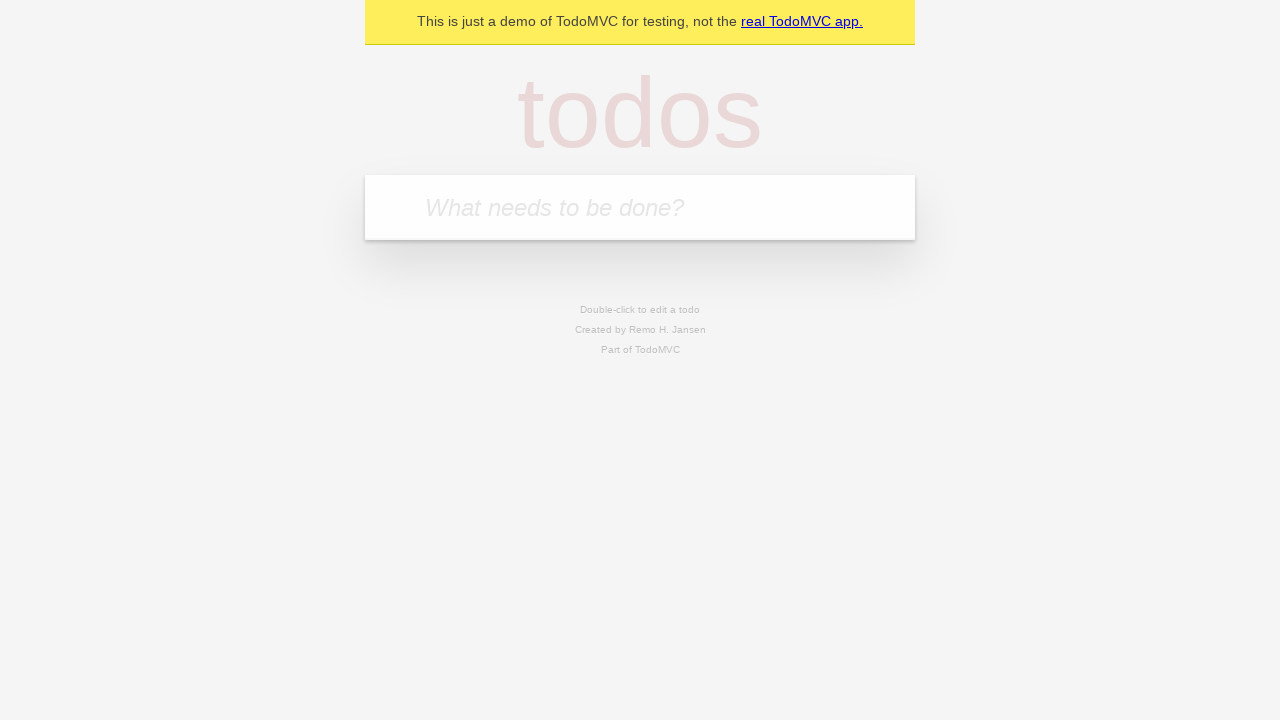

Filled todo input with 'buy some cheese' on internal:attr=[placeholder="What needs to be done?"i]
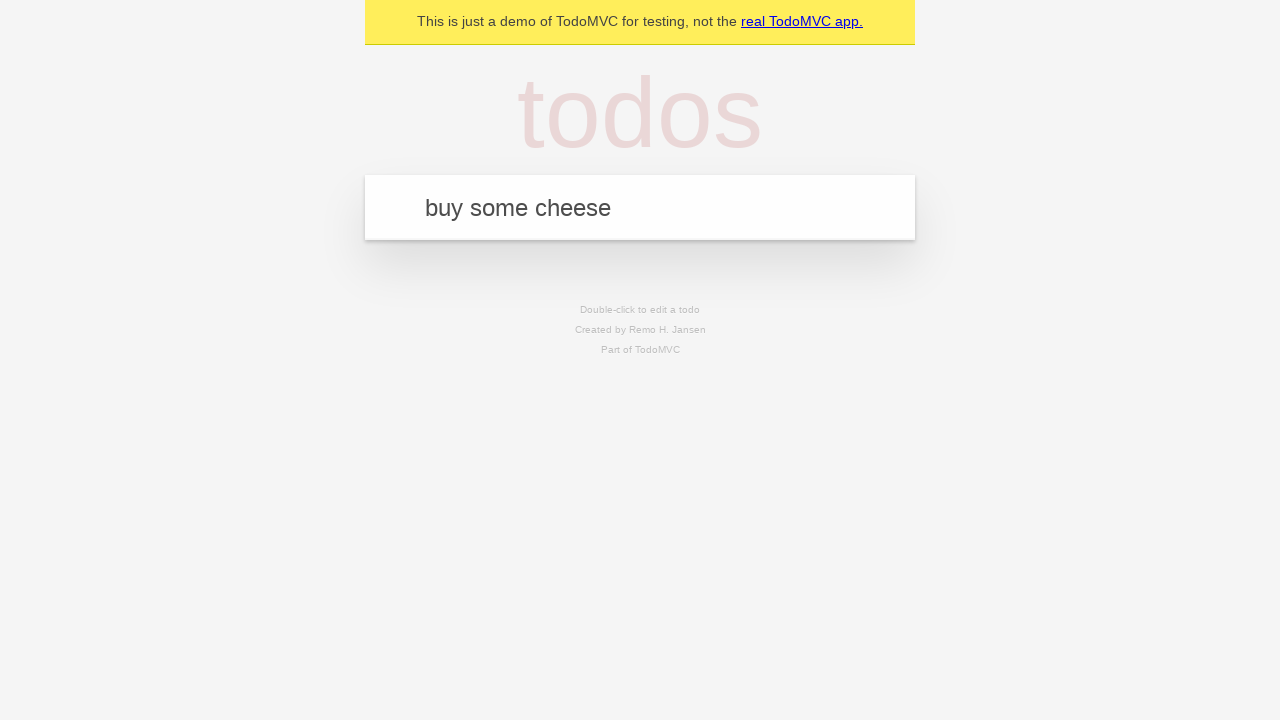

Pressed Enter to create todo 'buy some cheese' on internal:attr=[placeholder="What needs to be done?"i]
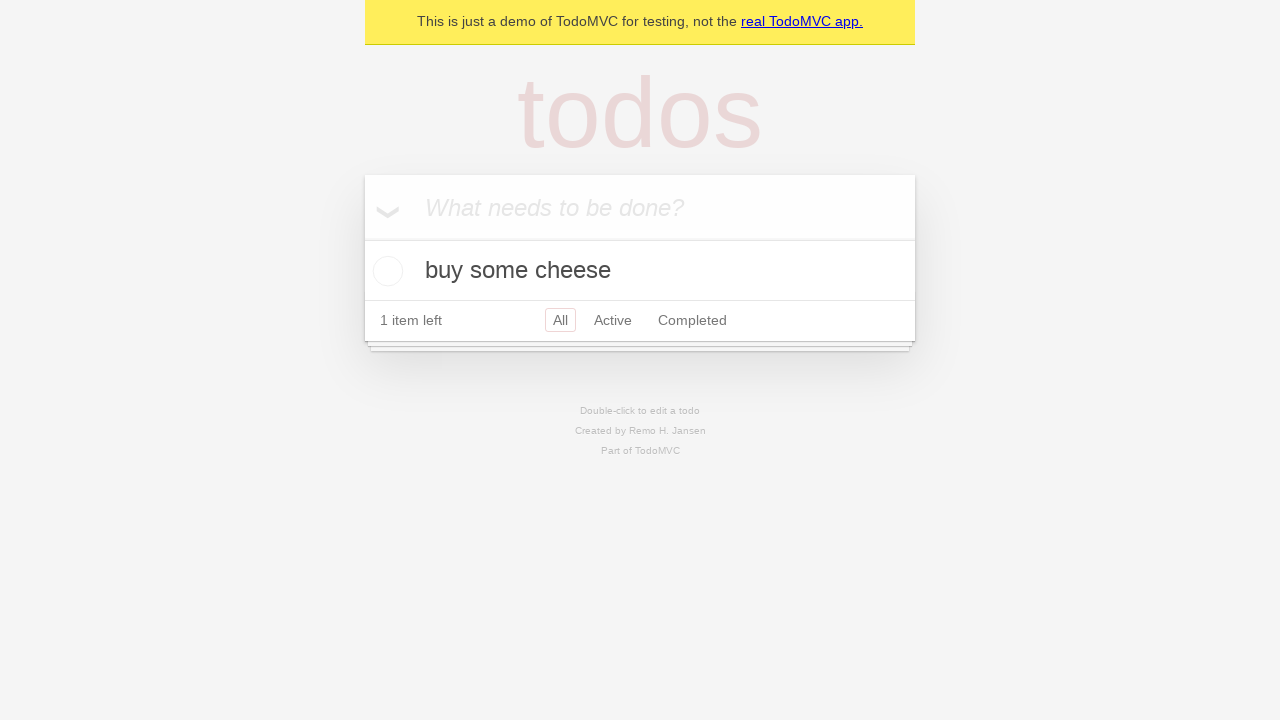

Filled todo input with 'feed the cat' on internal:attr=[placeholder="What needs to be done?"i]
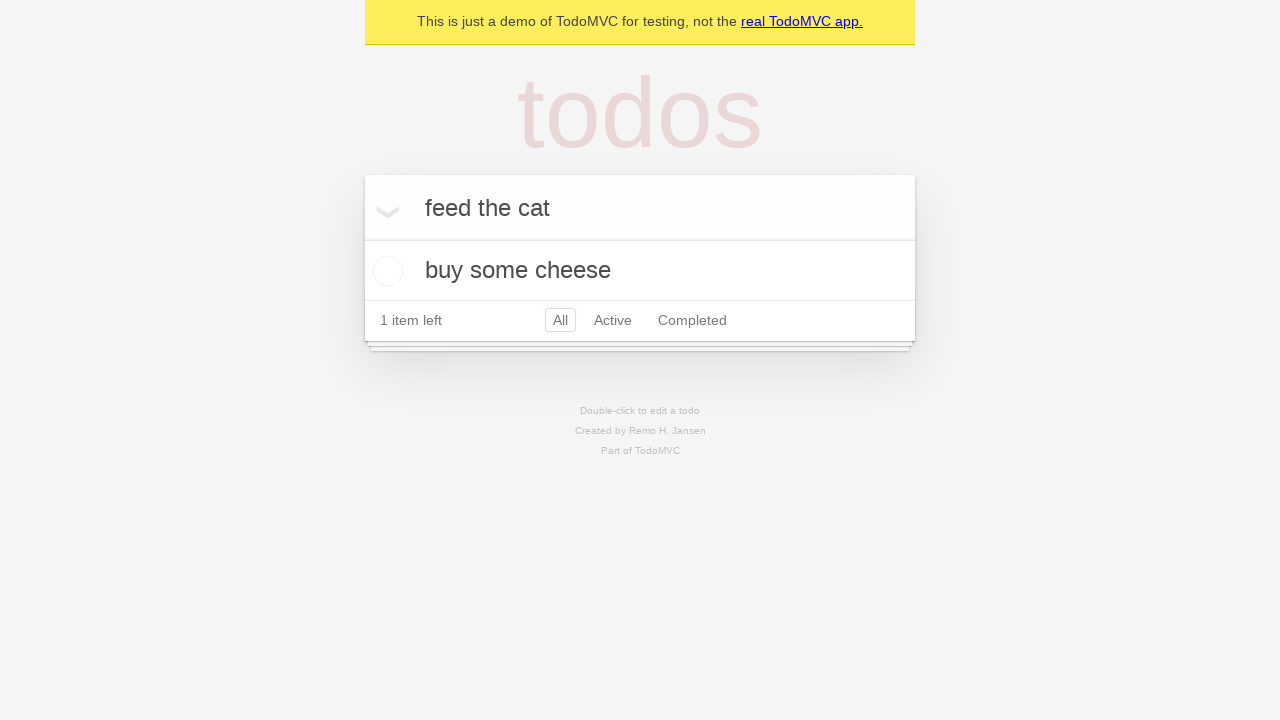

Pressed Enter to create todo 'feed the cat' on internal:attr=[placeholder="What needs to be done?"i]
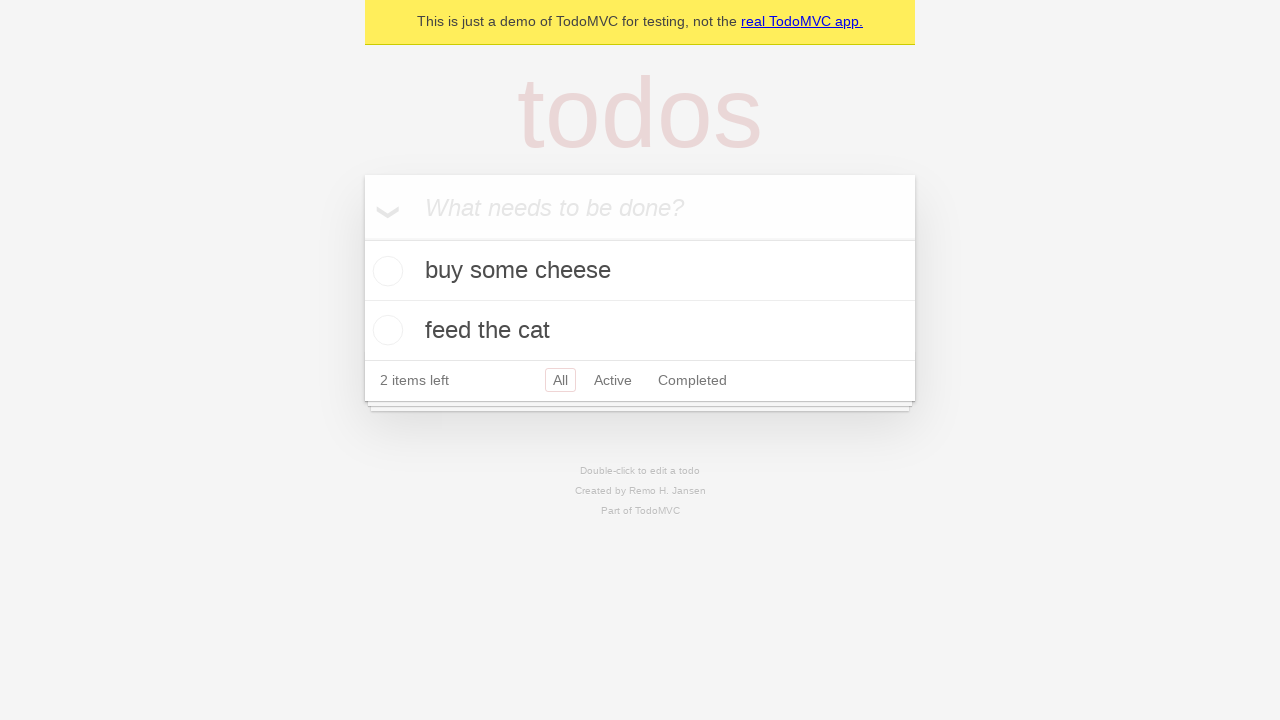

Filled todo input with 'book a doctors appointment' on internal:attr=[placeholder="What needs to be done?"i]
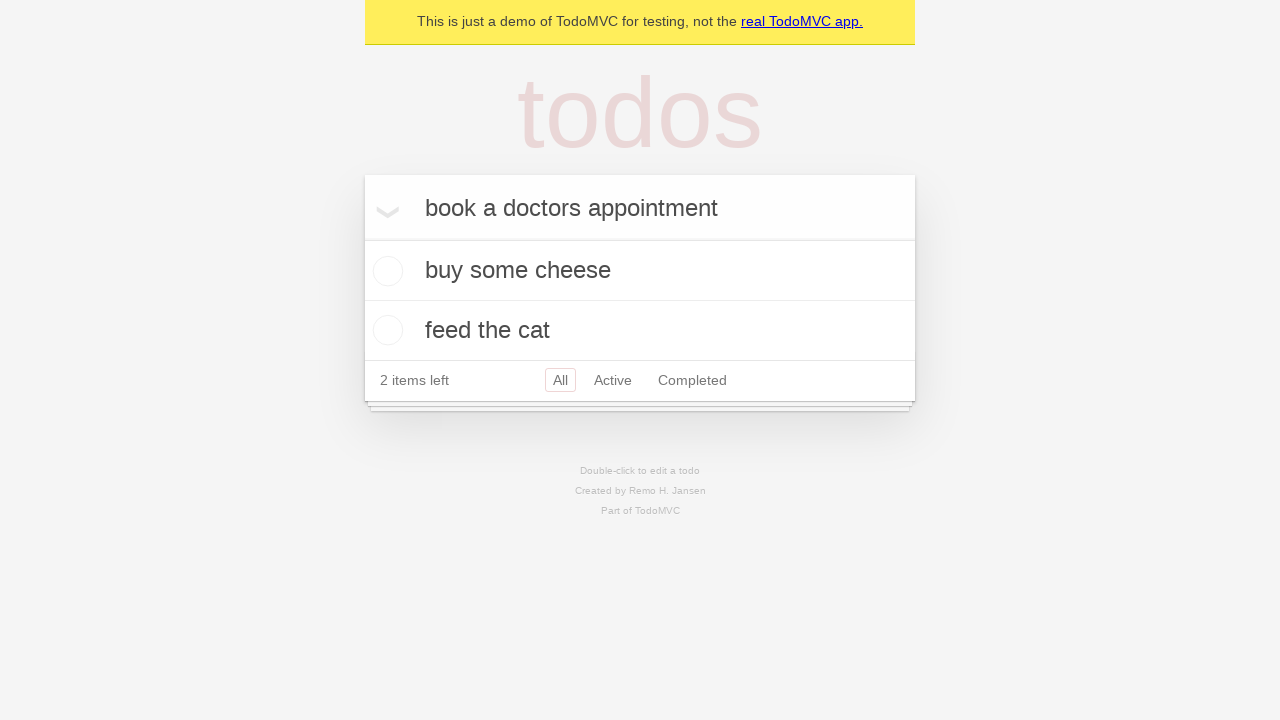

Pressed Enter to create todo 'book a doctors appointment' on internal:attr=[placeholder="What needs to be done?"i]
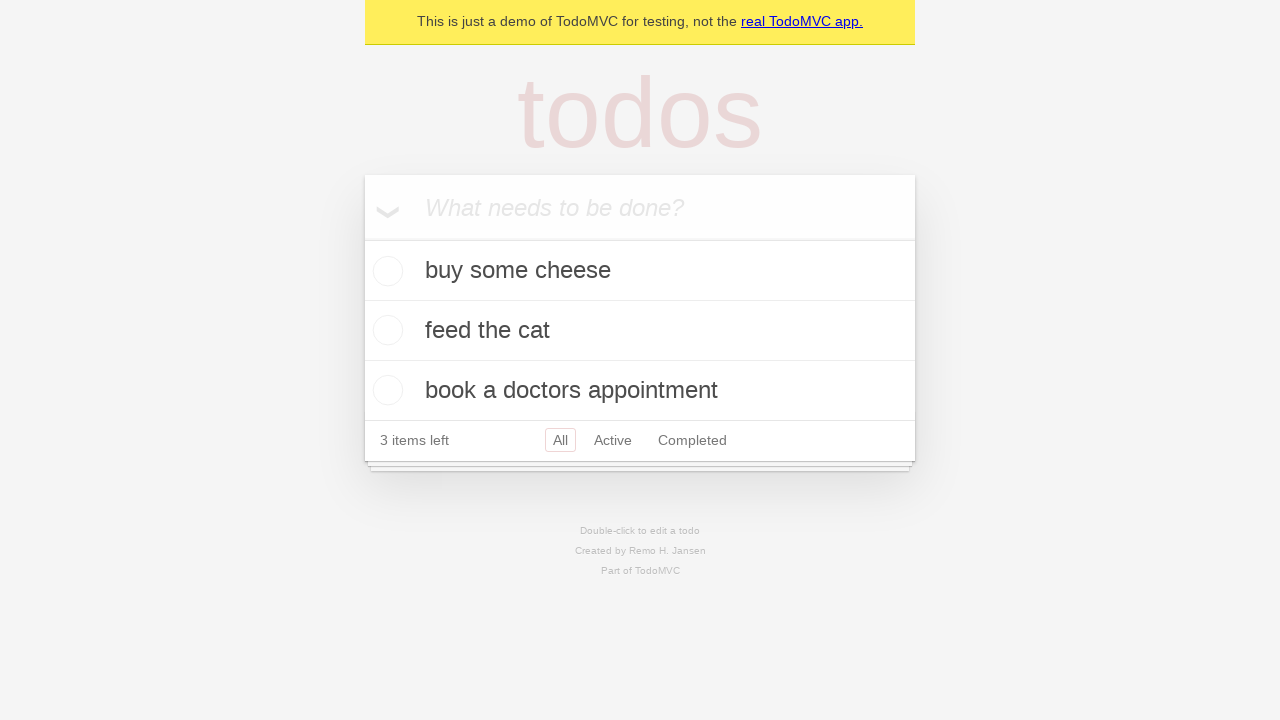

Checked the second todo item (feed the cat) at (385, 330) on internal:testid=[data-testid="todo-item"s] >> nth=1 >> internal:role=checkbox
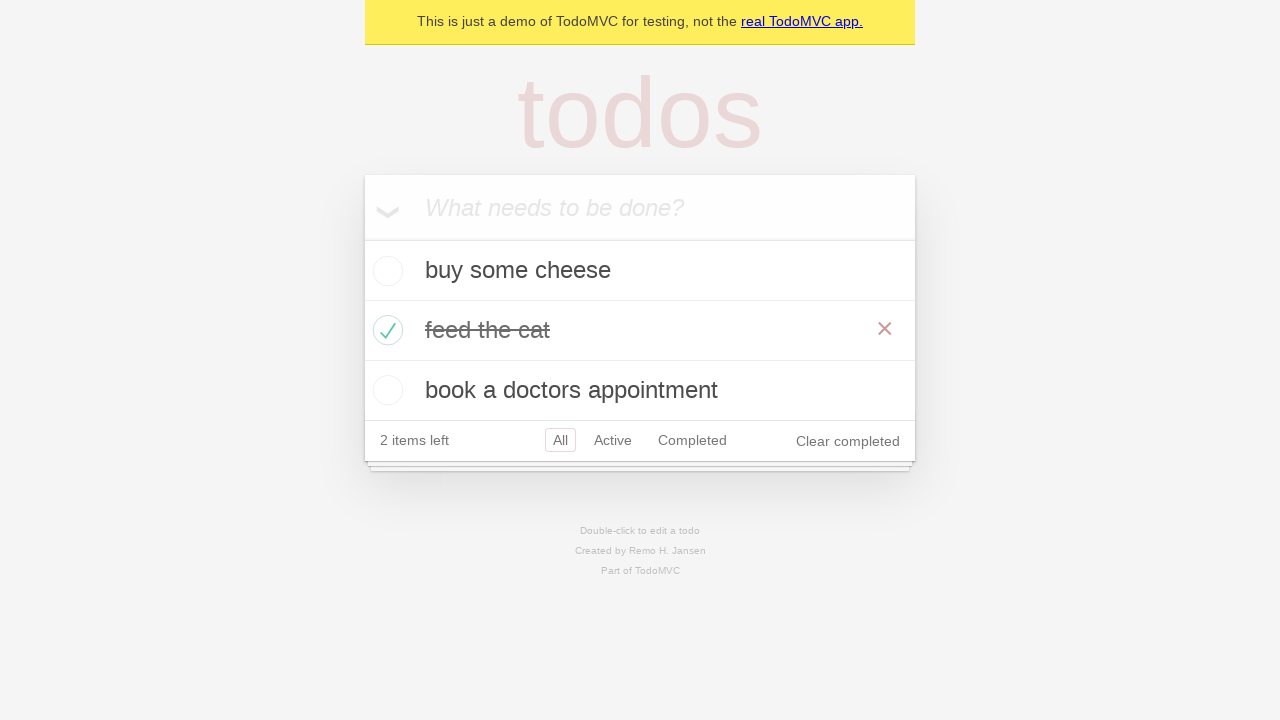

Clicked the 'Completed' filter link at (692, 440) on internal:role=link[name="Completed"i]
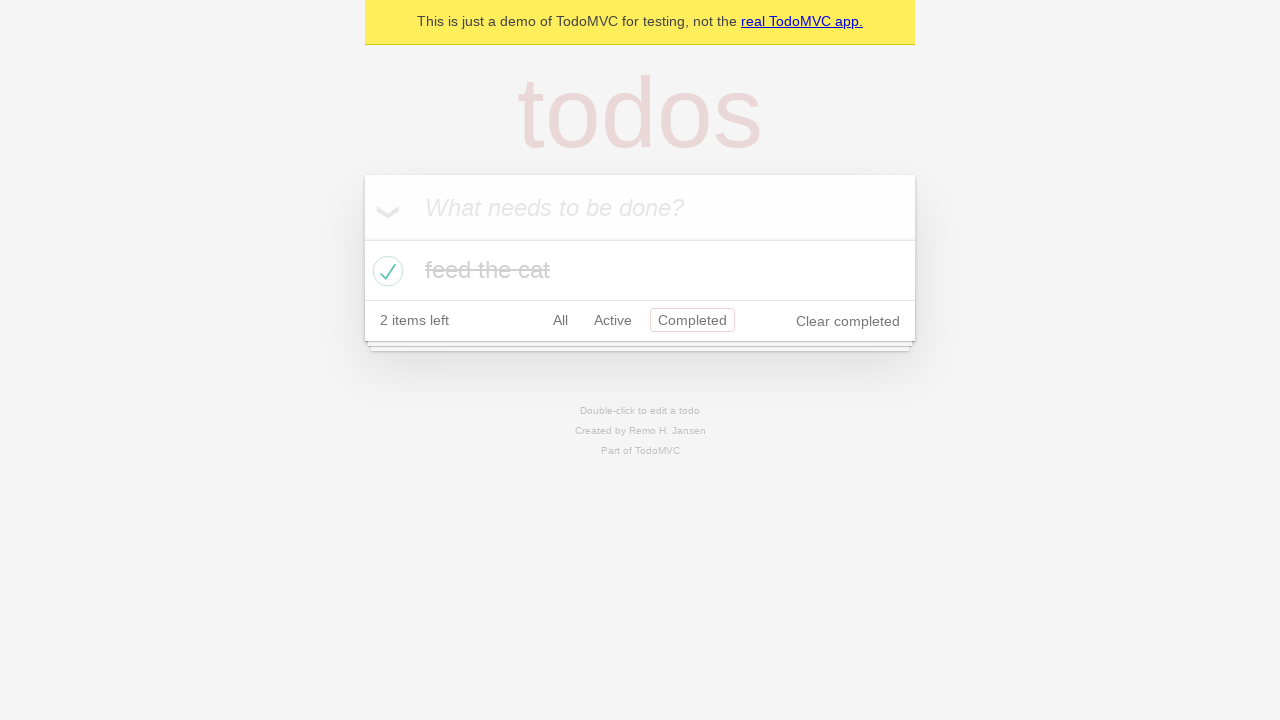

Waited for completed filter to apply
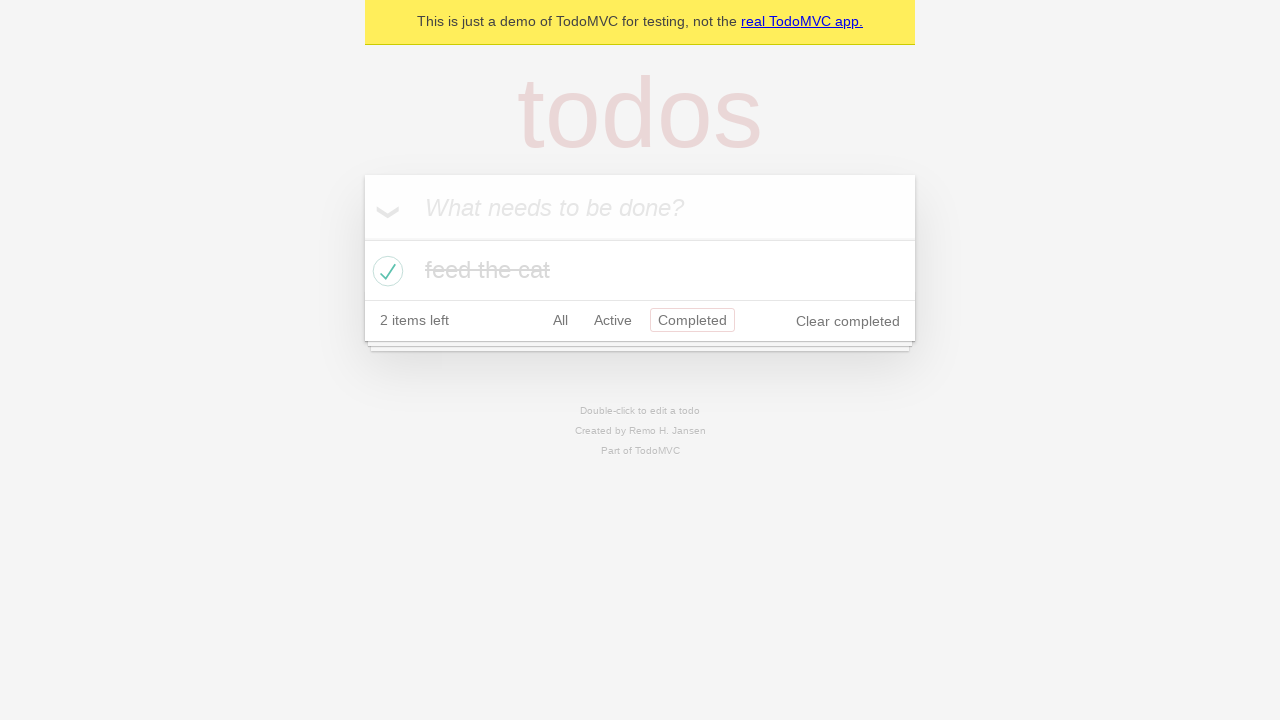

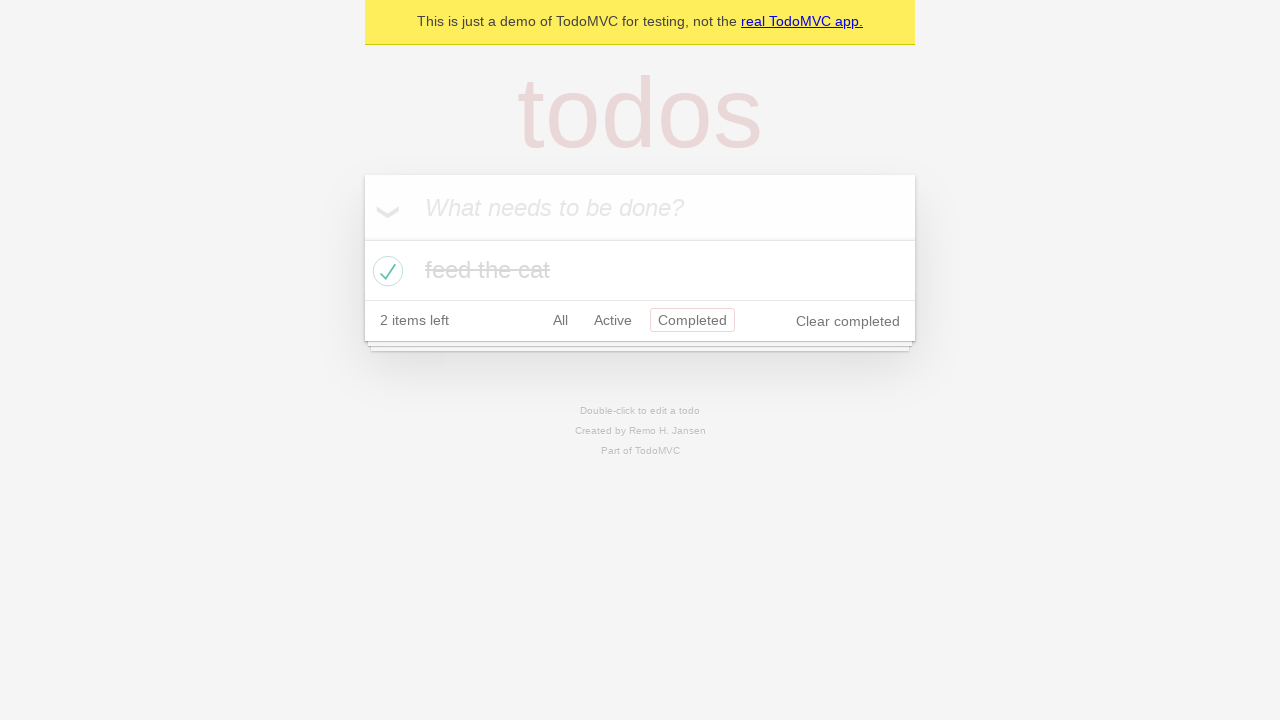